Navigates to the Heroku test app homepage and clicks on the "Inputs" link to navigate to the inputs page

Starting URL: https://the-internet.herokuapp.com/

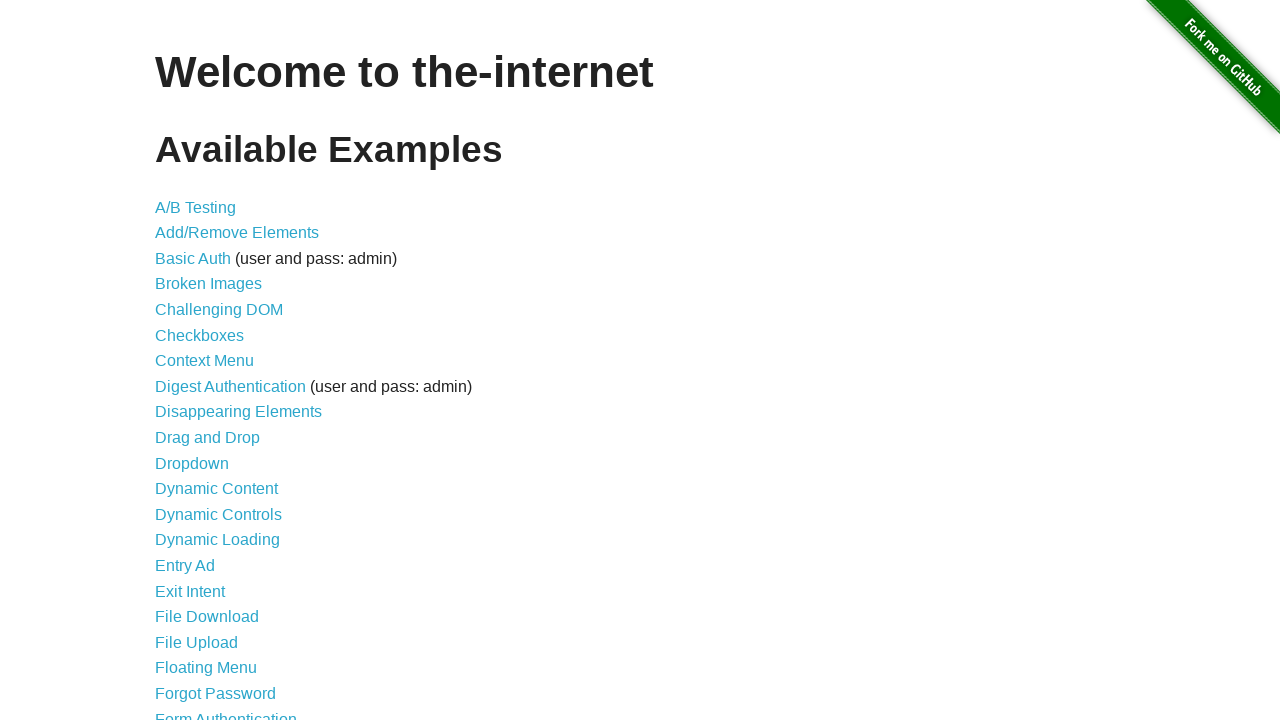

Navigated to Heroku test app homepage
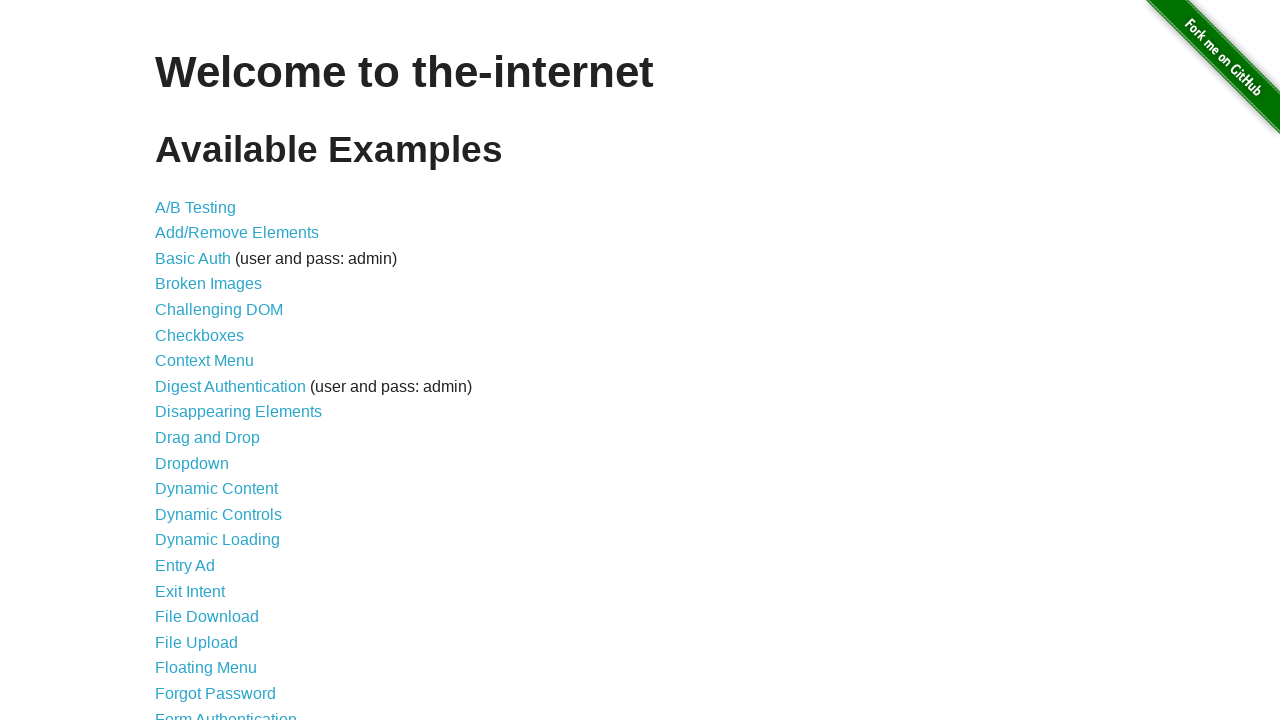

Clicked on the 'Inputs' link at (176, 361) on a:text('Inputs')
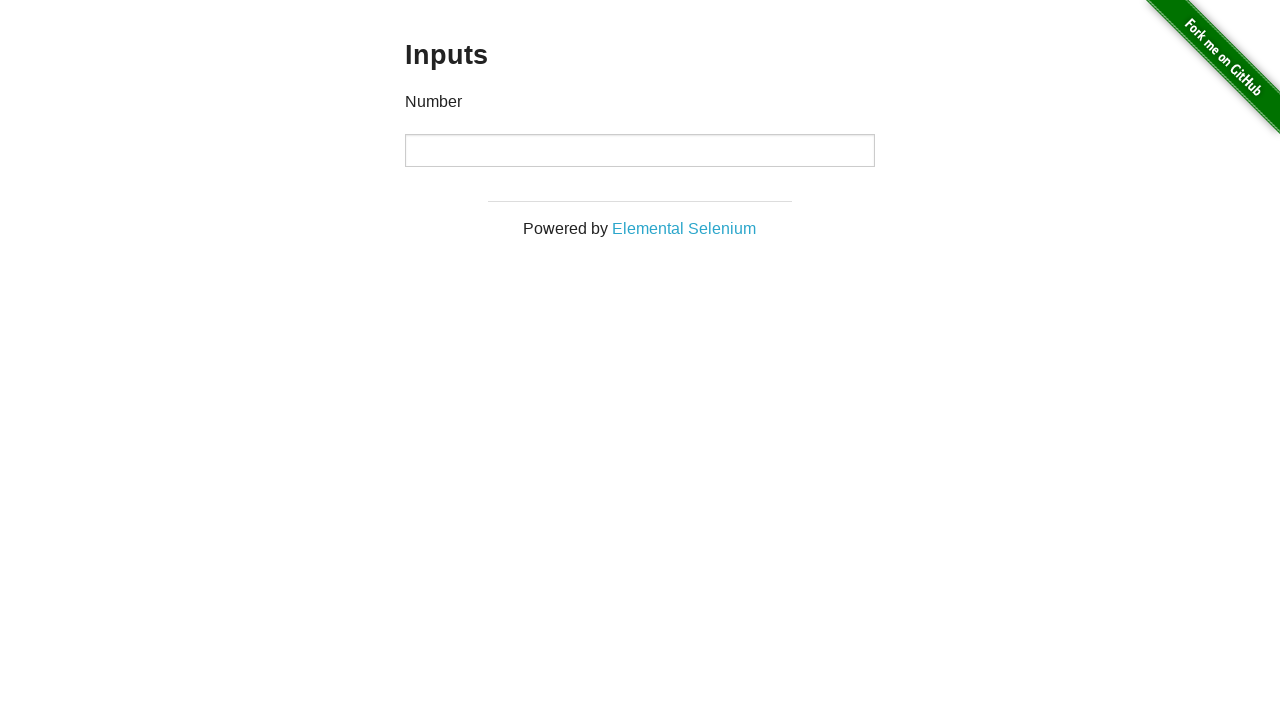

Inputs page loaded successfully
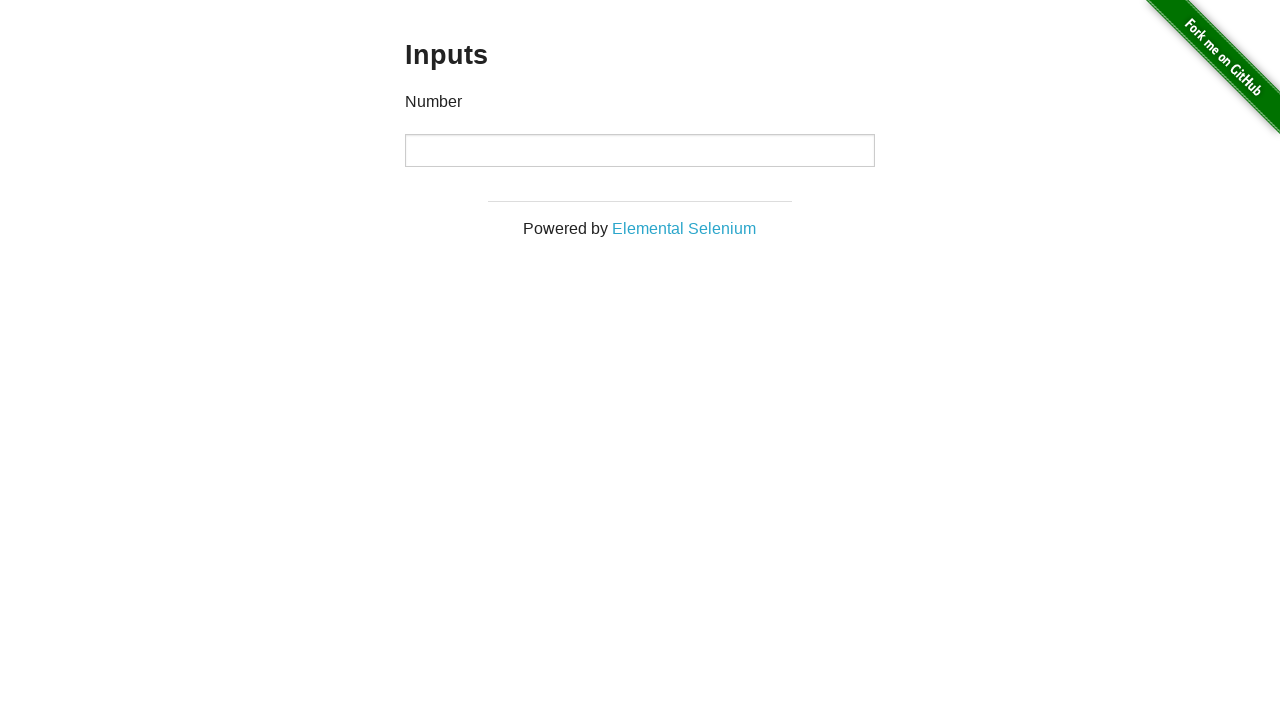

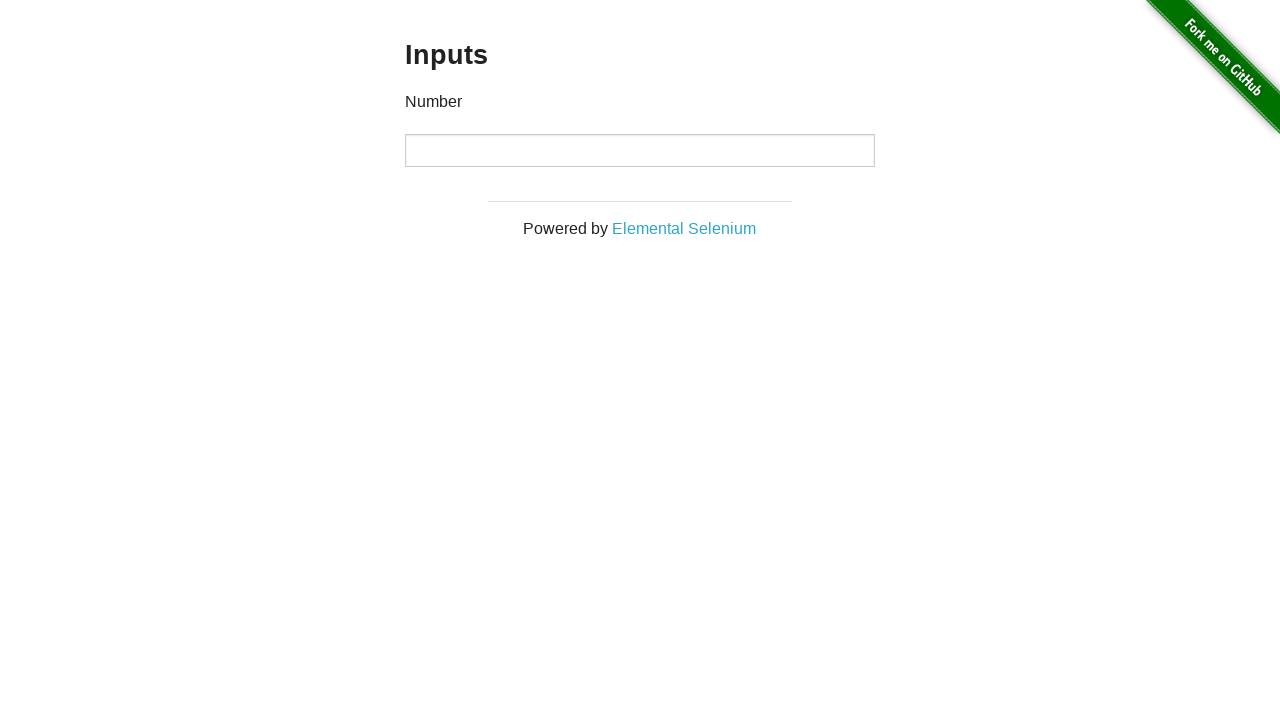